Tests browser zoom functionality by using JavaScript to set the page zoom level to 50%

Starting URL: https://testautomationpractice.blogspot.com/

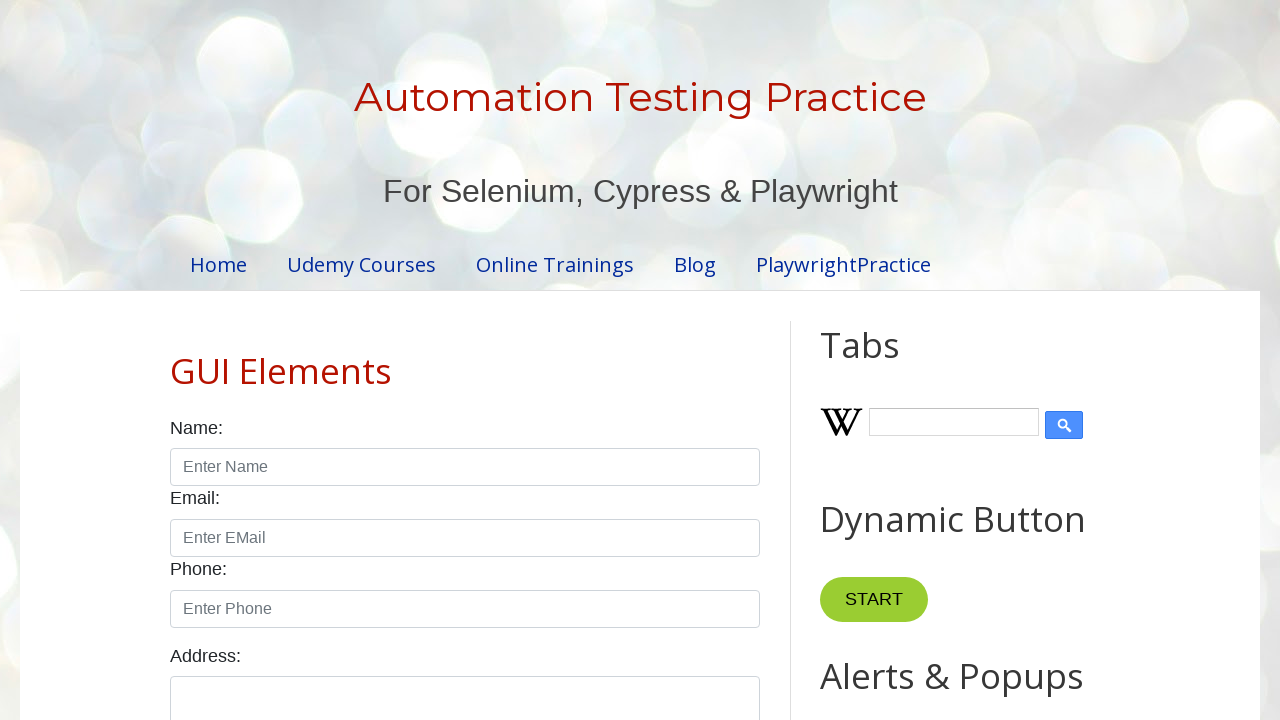

Page loaded and DOM content ready
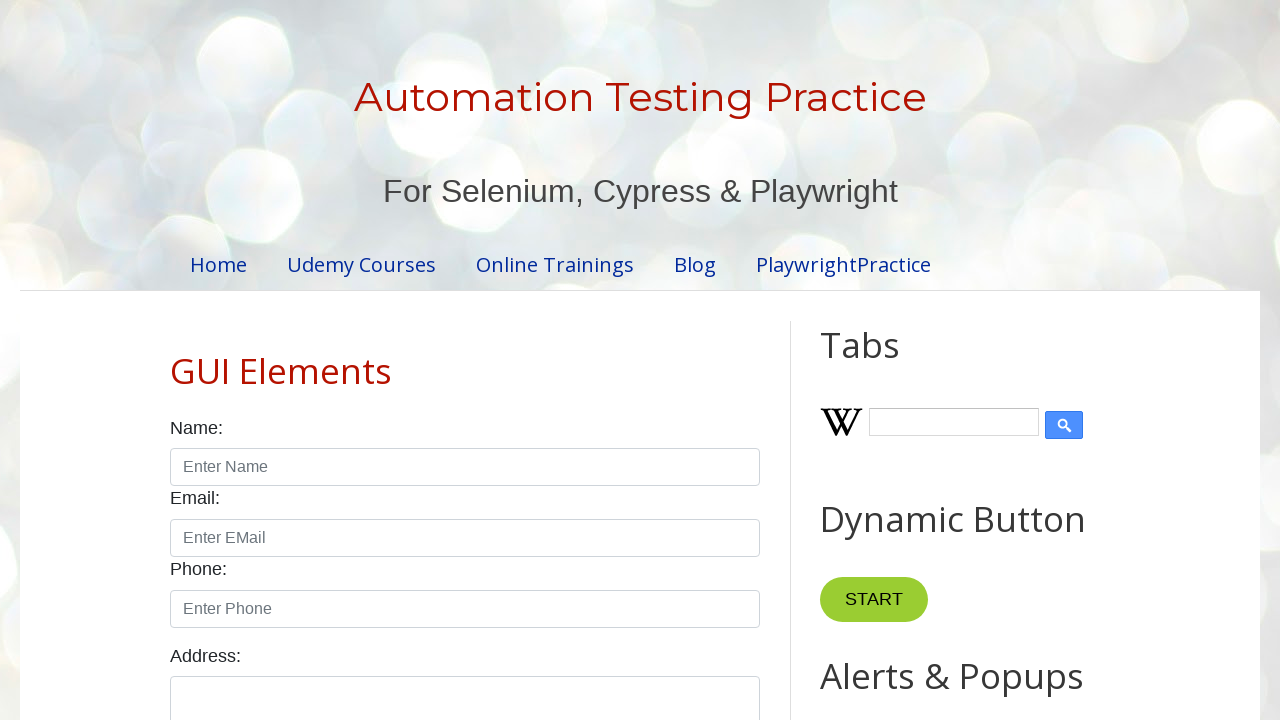

Set page zoom level to 50% using JavaScript
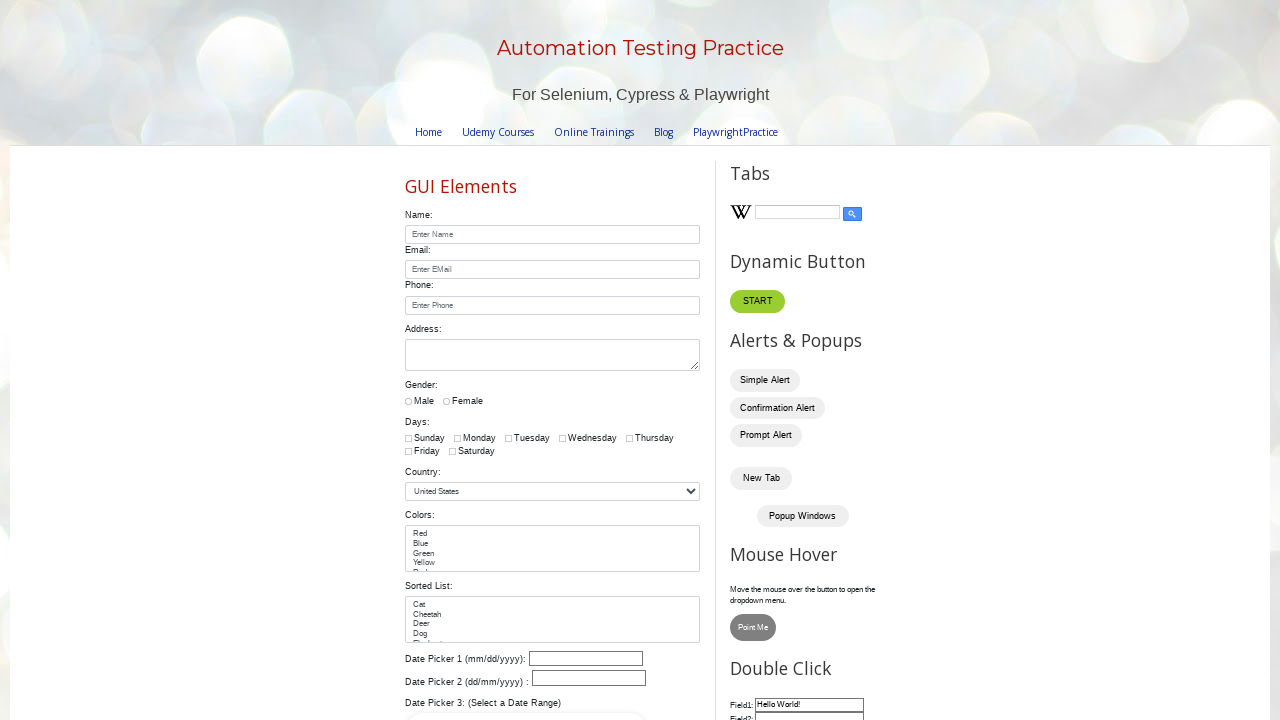

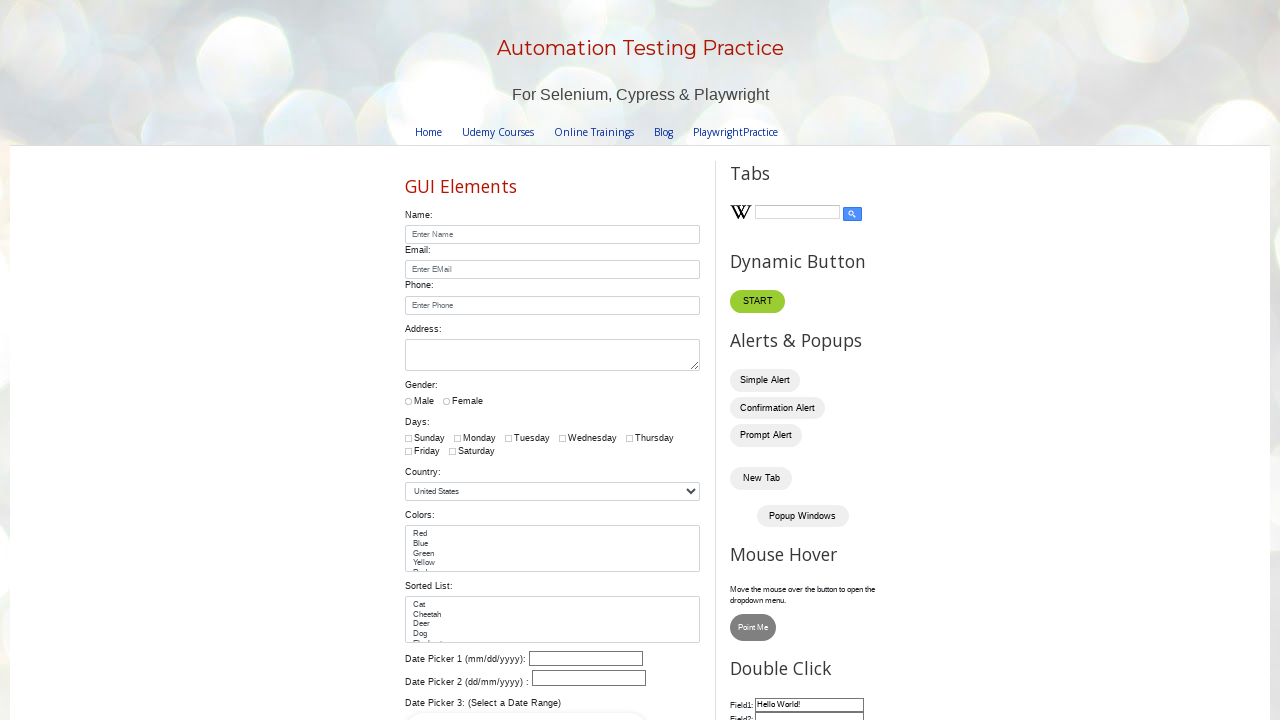